Tests Broken Images page by navigating to it and verifying images are present

Starting URL: https://the-internet.herokuapp.com/

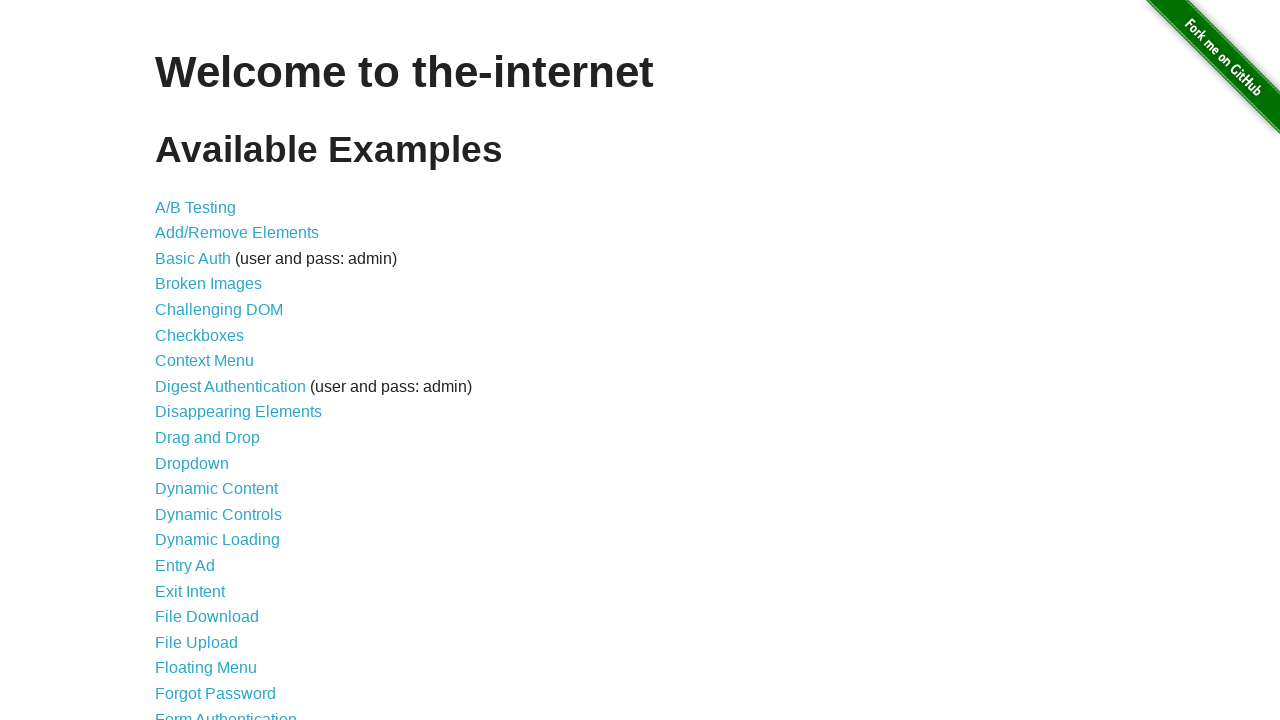

Clicked on Broken Images link at (208, 284) on xpath=//*[contains(text(), 'Broken Images')]
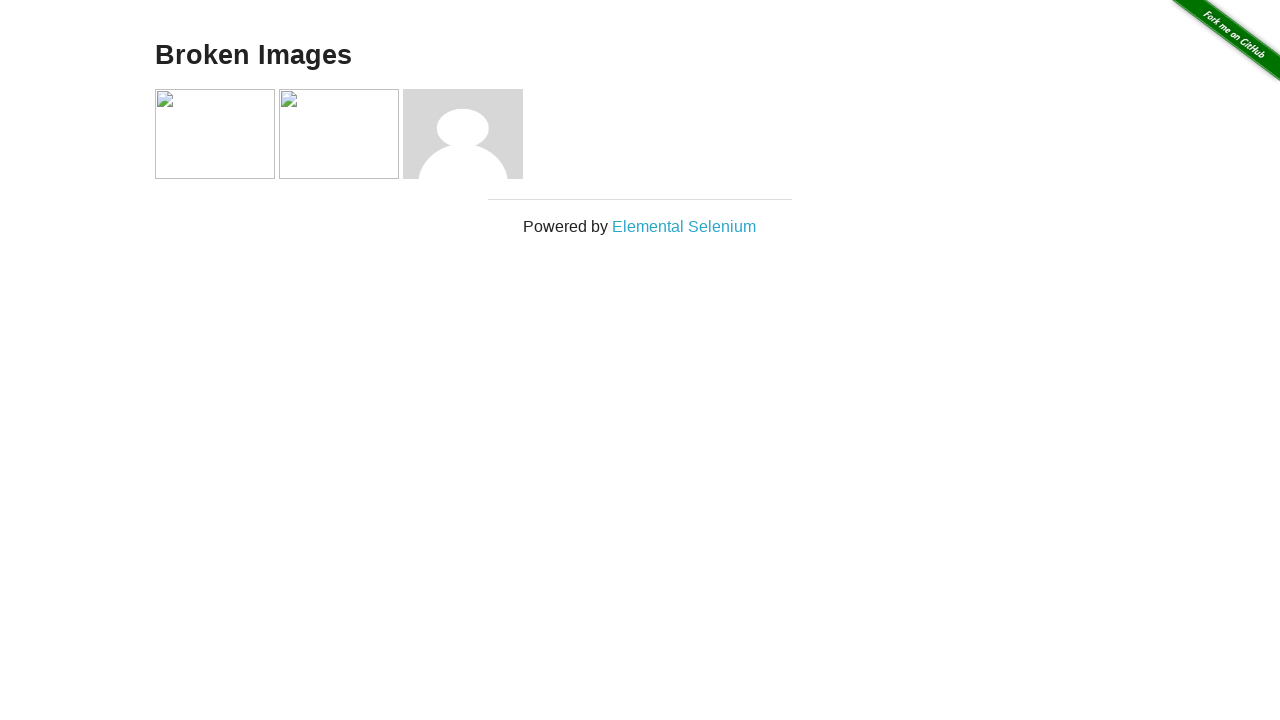

Images loaded on Broken Images page
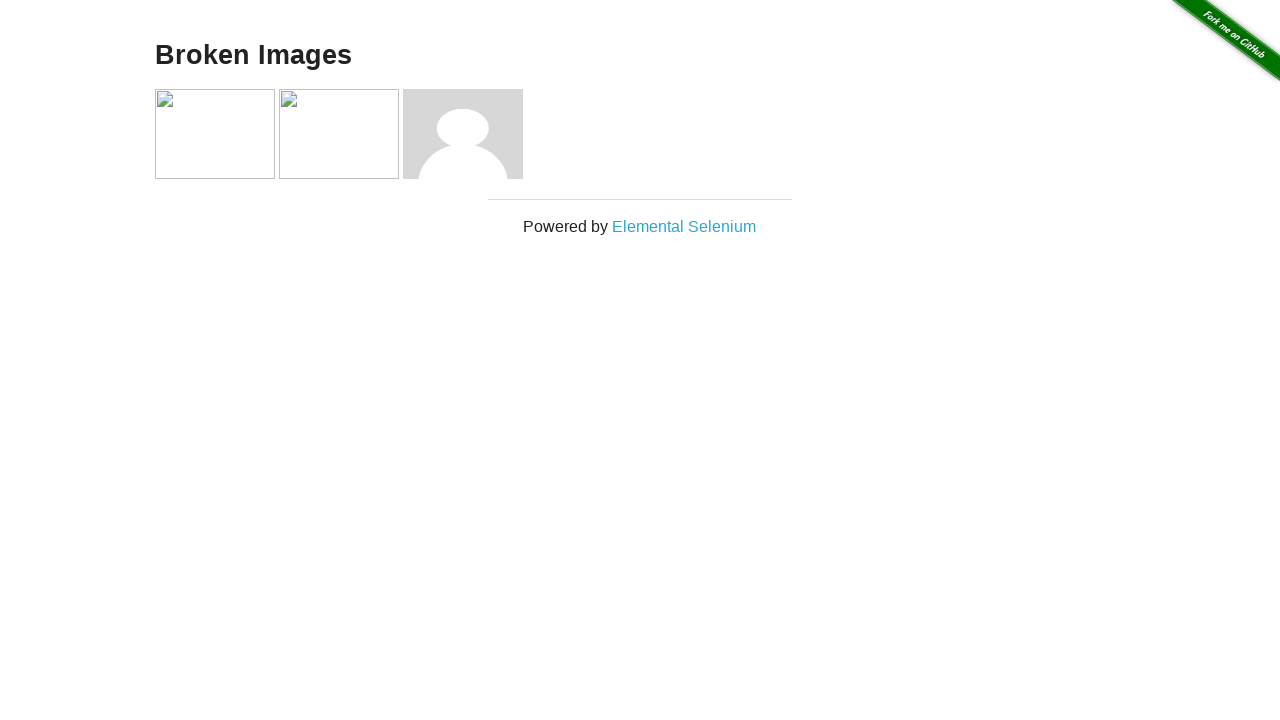

Navigated back to previous page
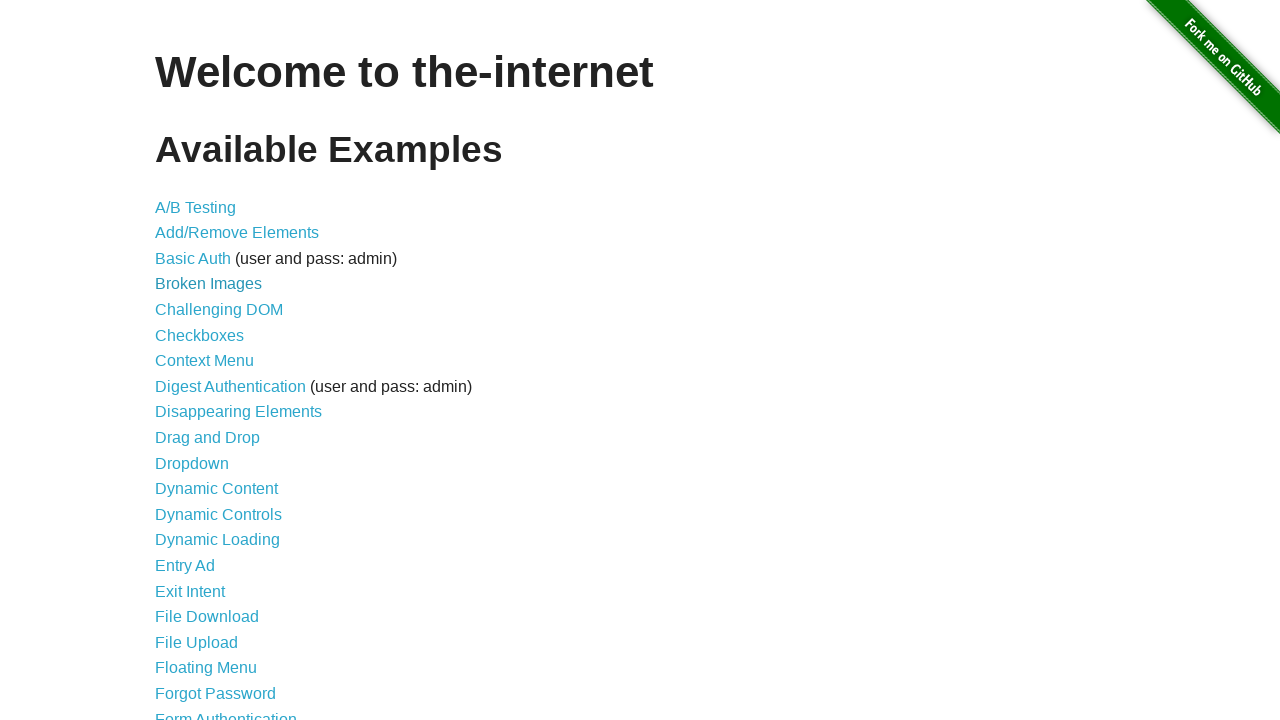

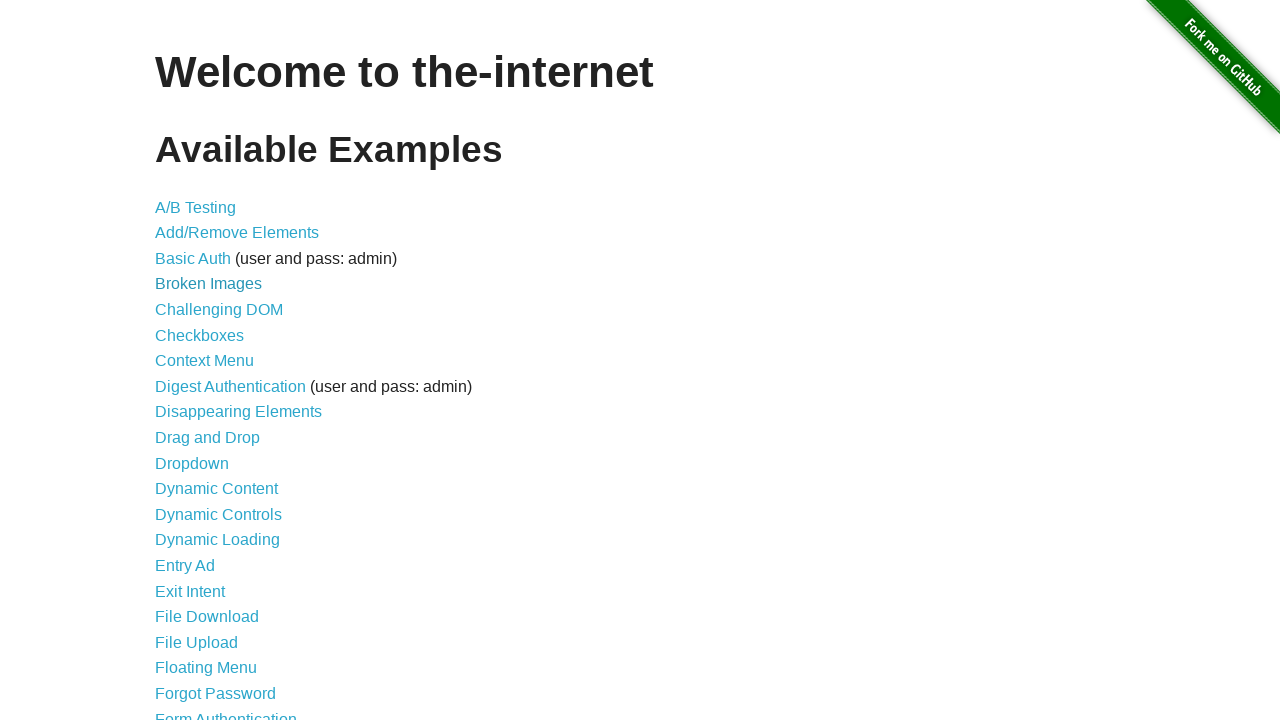